Tests scrolling functionality by navigating to a demo page and scrolling to a specific section element labeled "Others"

Starting URL: https://demoapps.qspiders.com/ui/shadow/closed?sublist=1

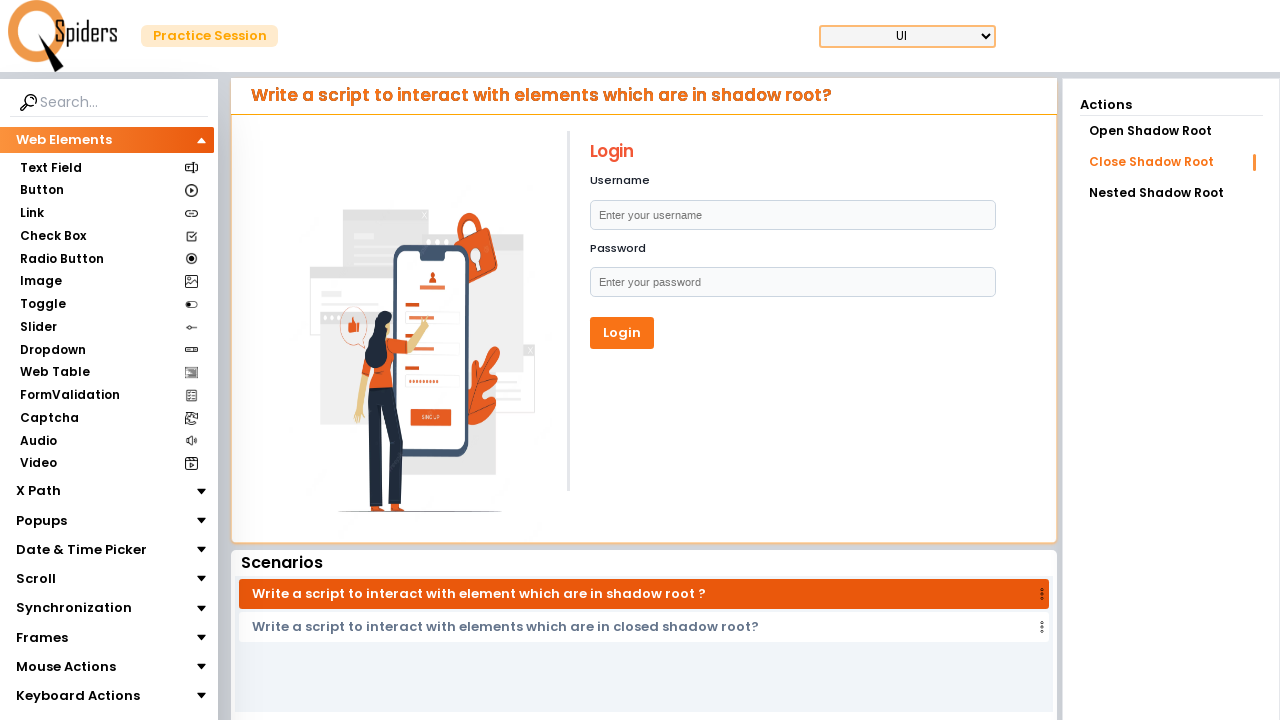

Navigated to demo page for shadow DOM testing
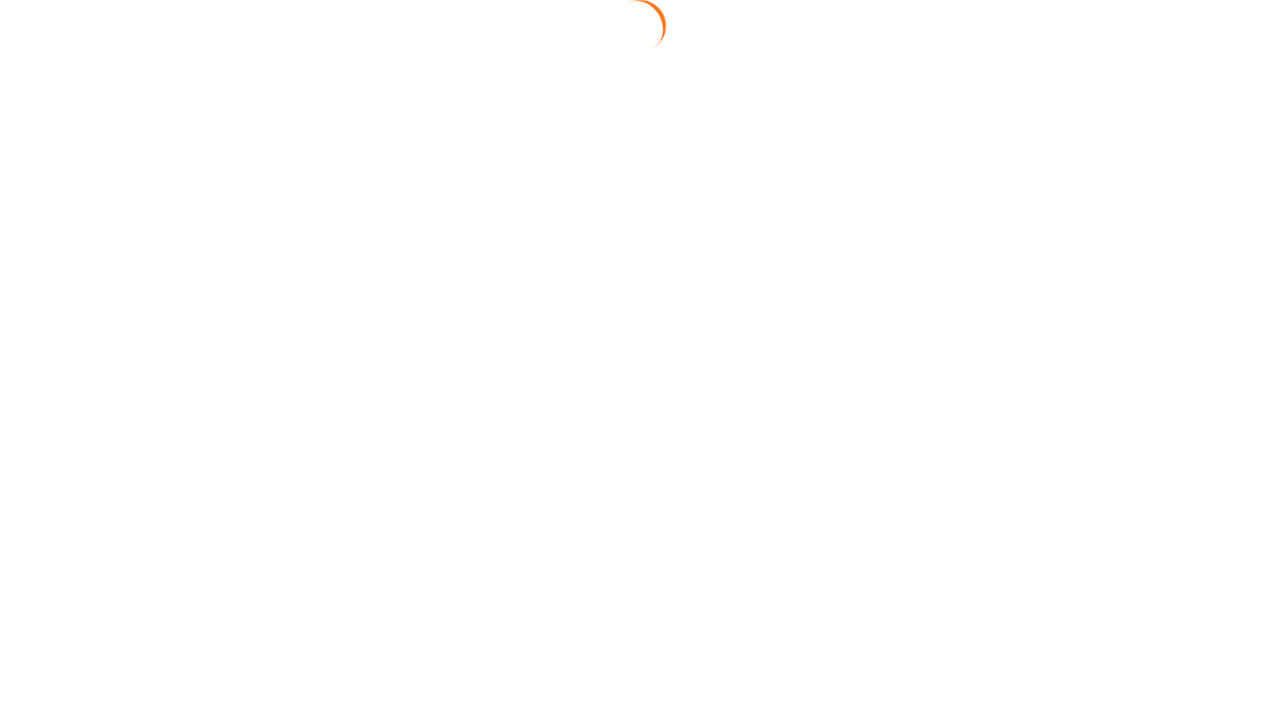

Located 'Others' section element
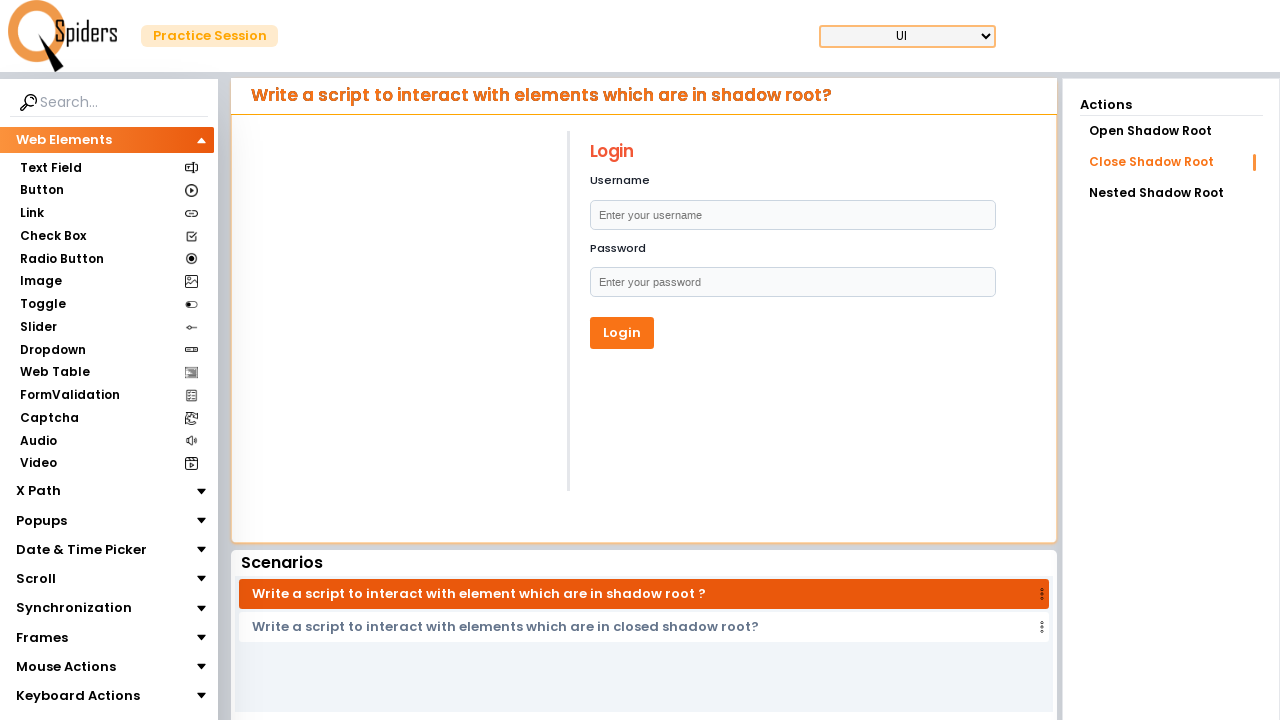

Scrolled to 'Others' section element
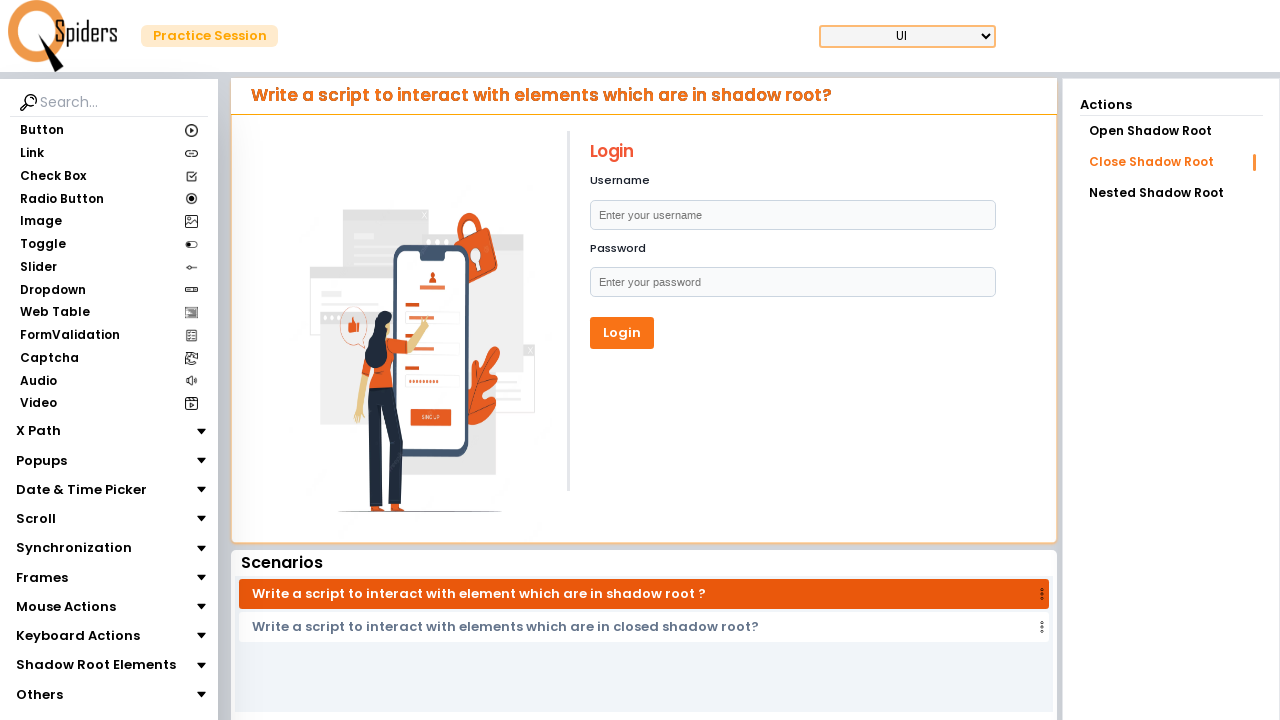

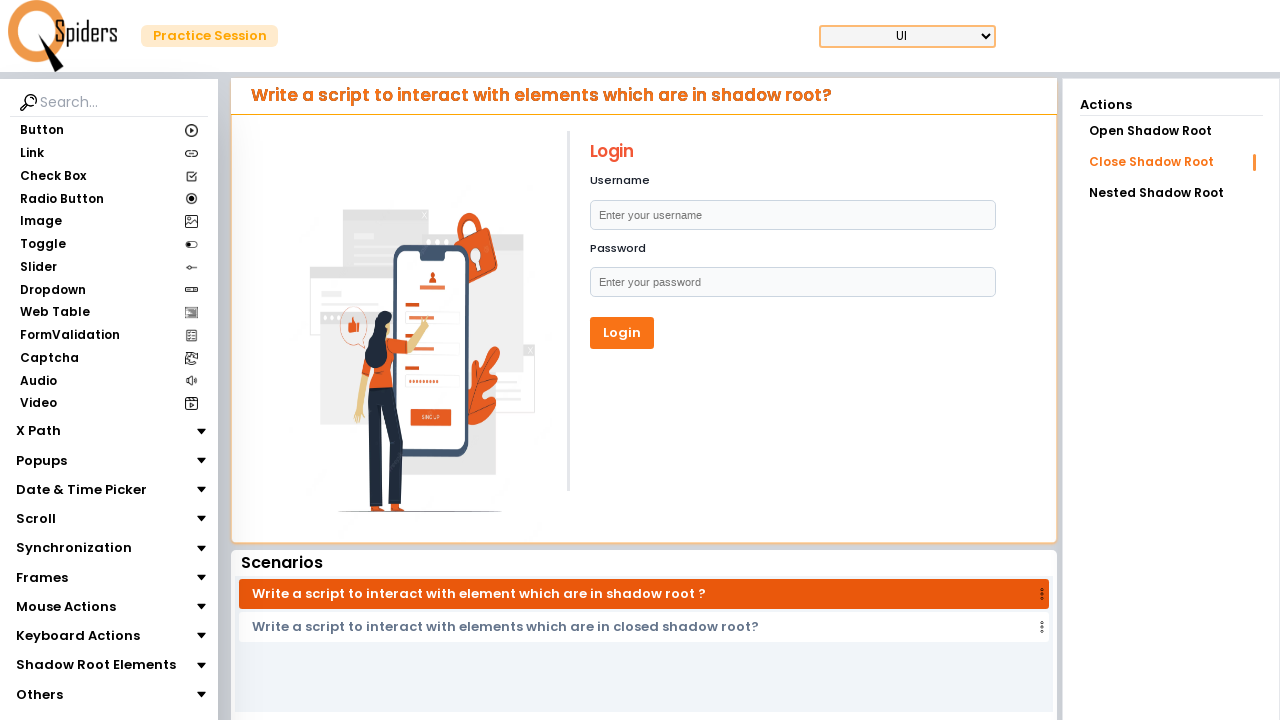